Tests dropdown multi-select functionality by selecting multiple color options (Blue, Red, White) from a dropdown menu

Starting URL: https://testautomationpractice.blogspot.com/

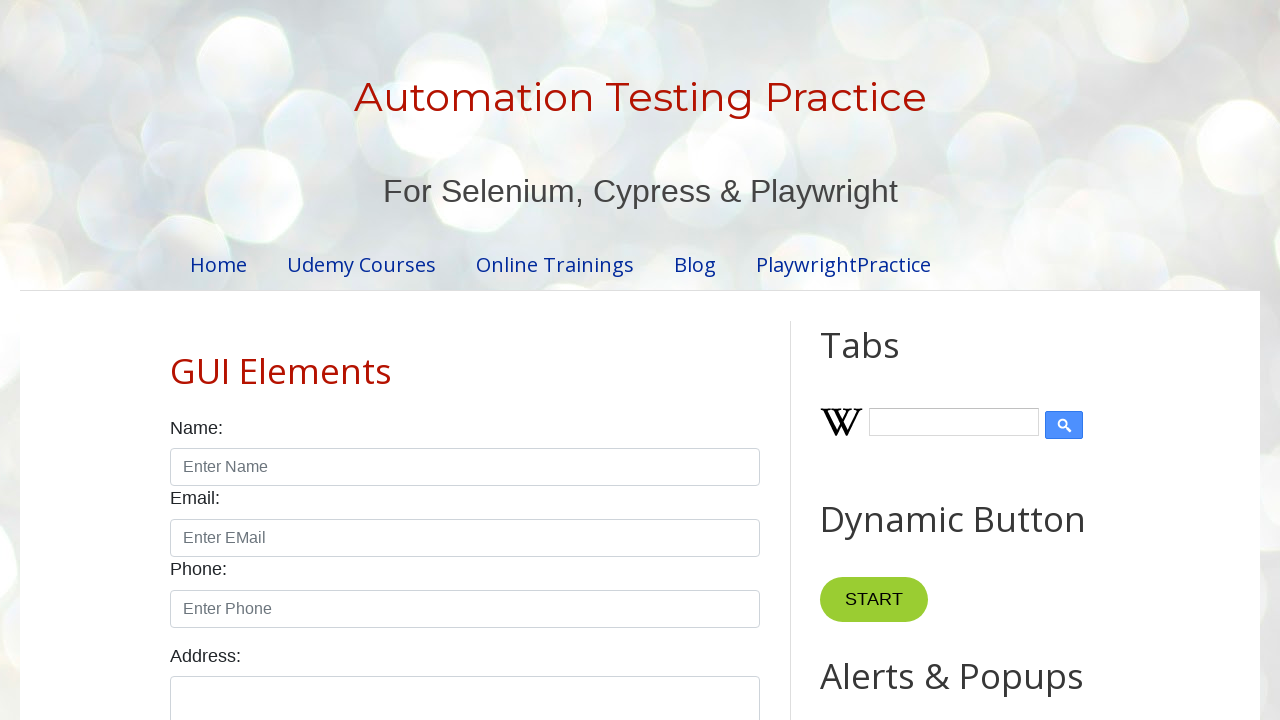

Navigated to test automation practice website
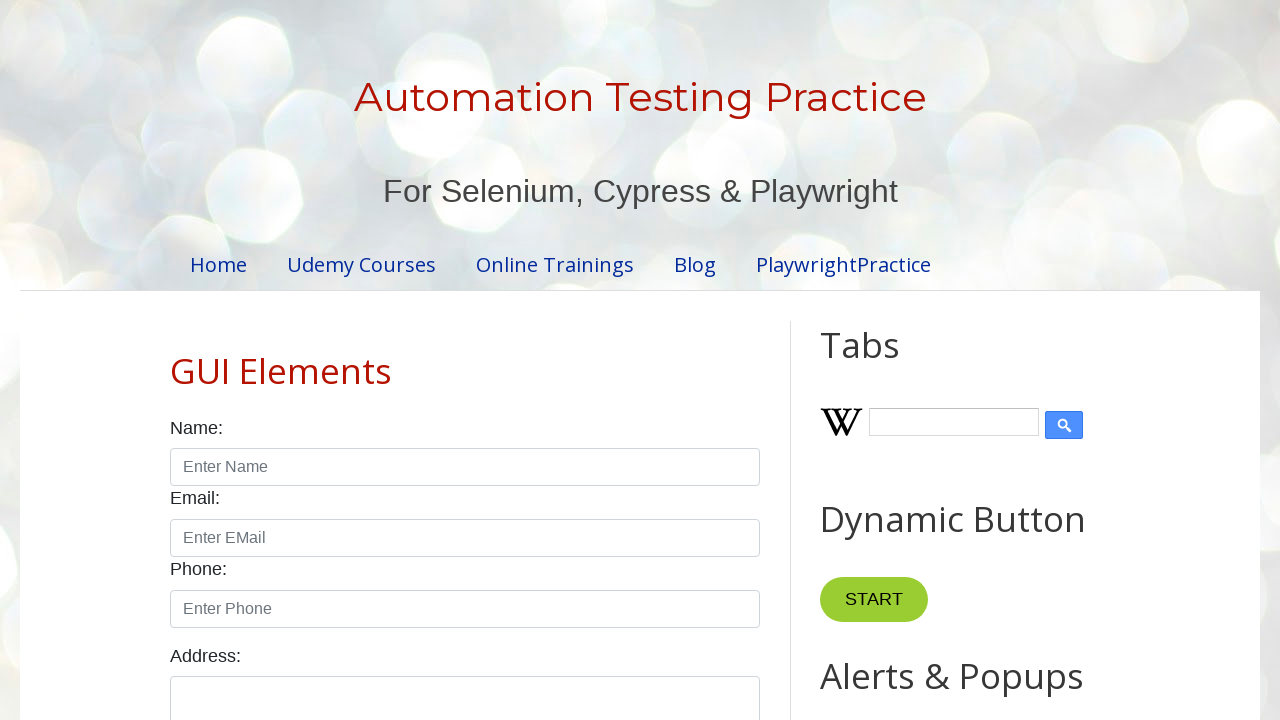

Selected multiple color options (Blue, Red, White) from dropdown menu on #colors
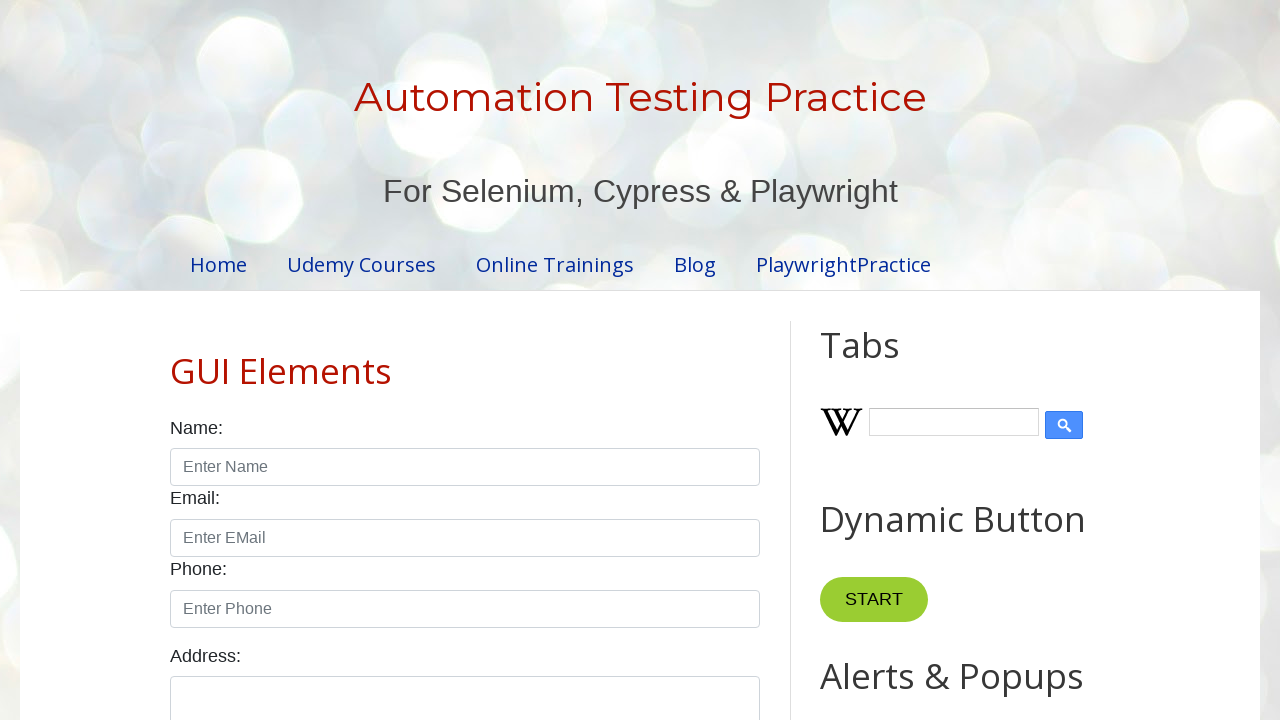

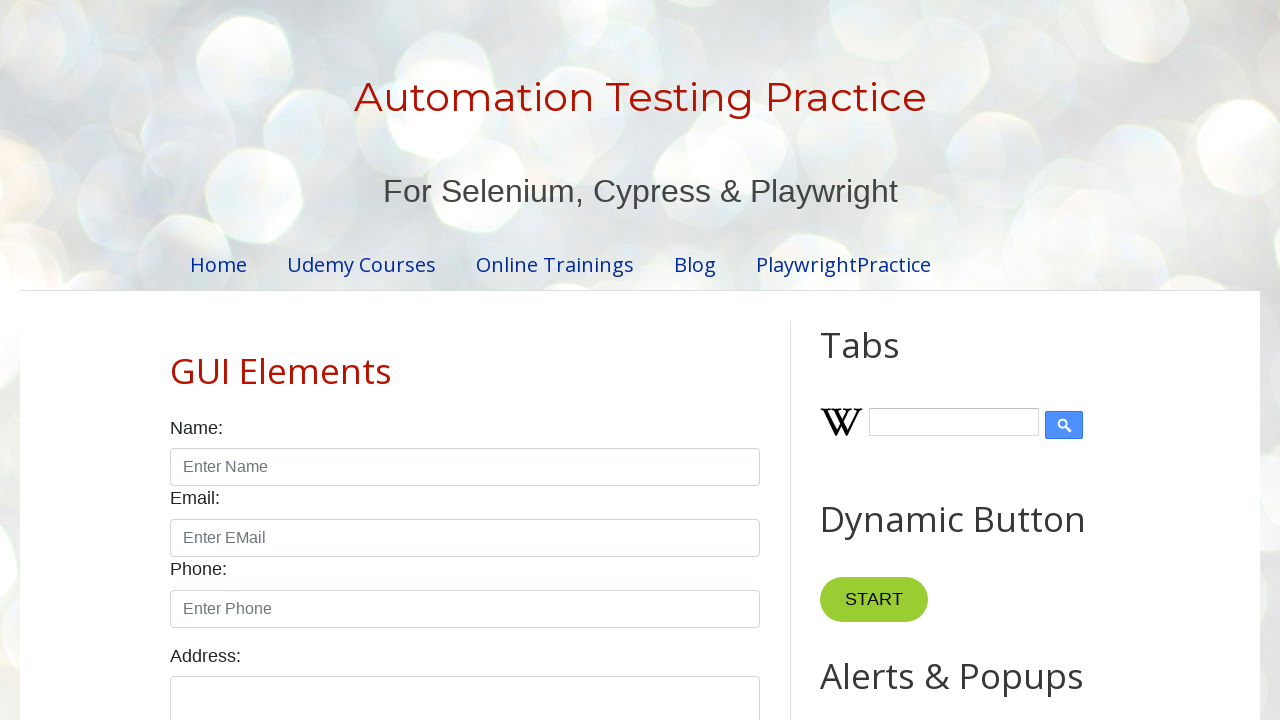